Tests dropdown selection functionality on a registration form by selecting day, month, and year values from date of birth dropdown menus.

Starting URL: https://is.rediff.com/signup/register

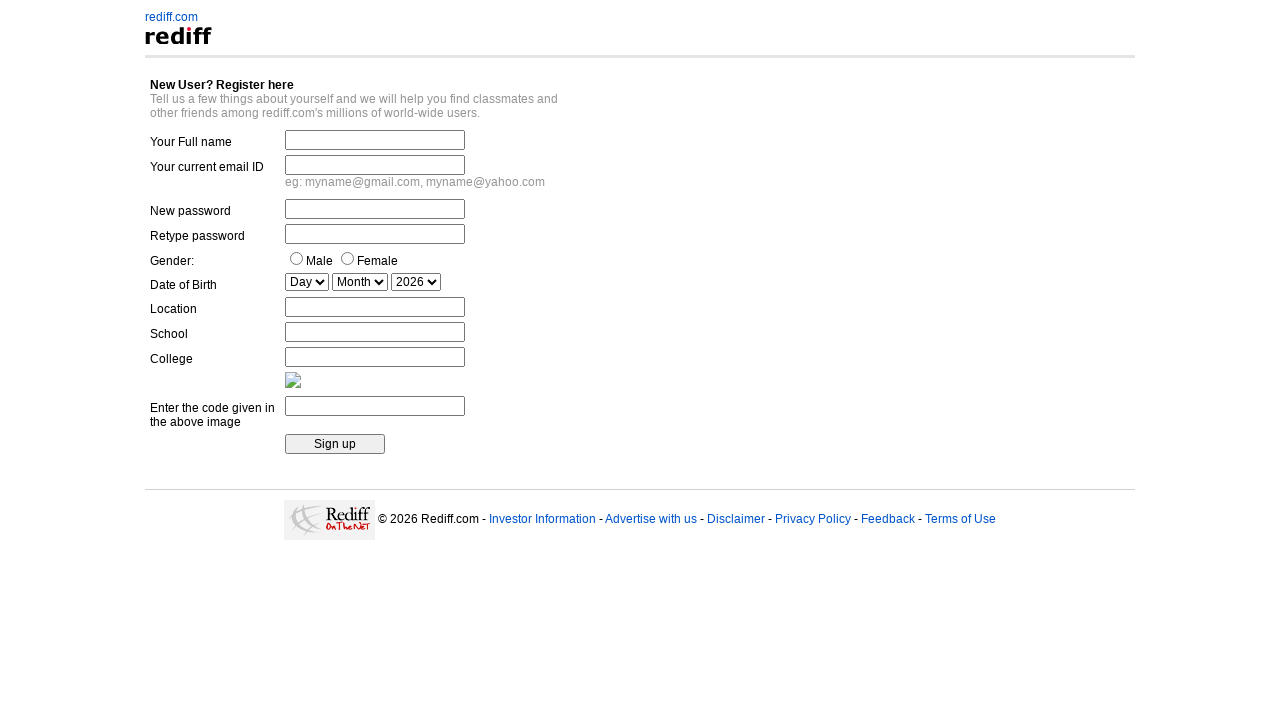

Selected day '15' from date of birth dropdown on select#date_day
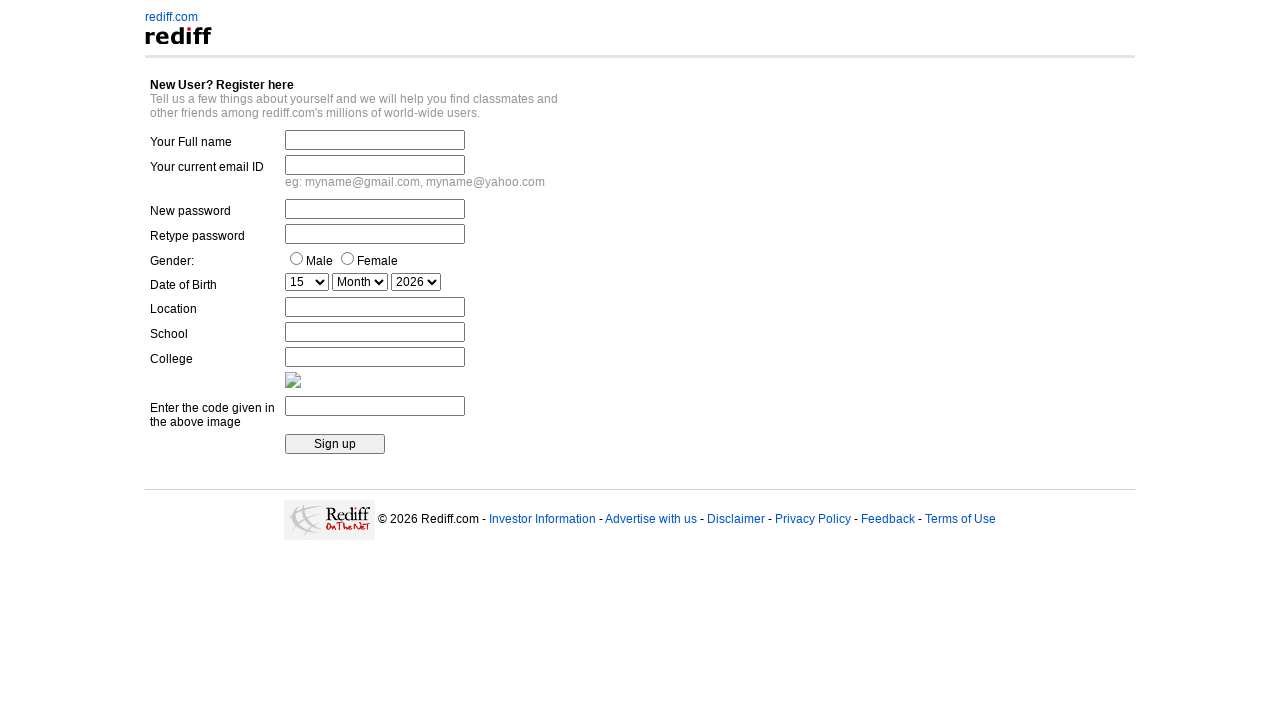

Selected month 'JAN' from date of birth dropdown on select[name='date_mon']
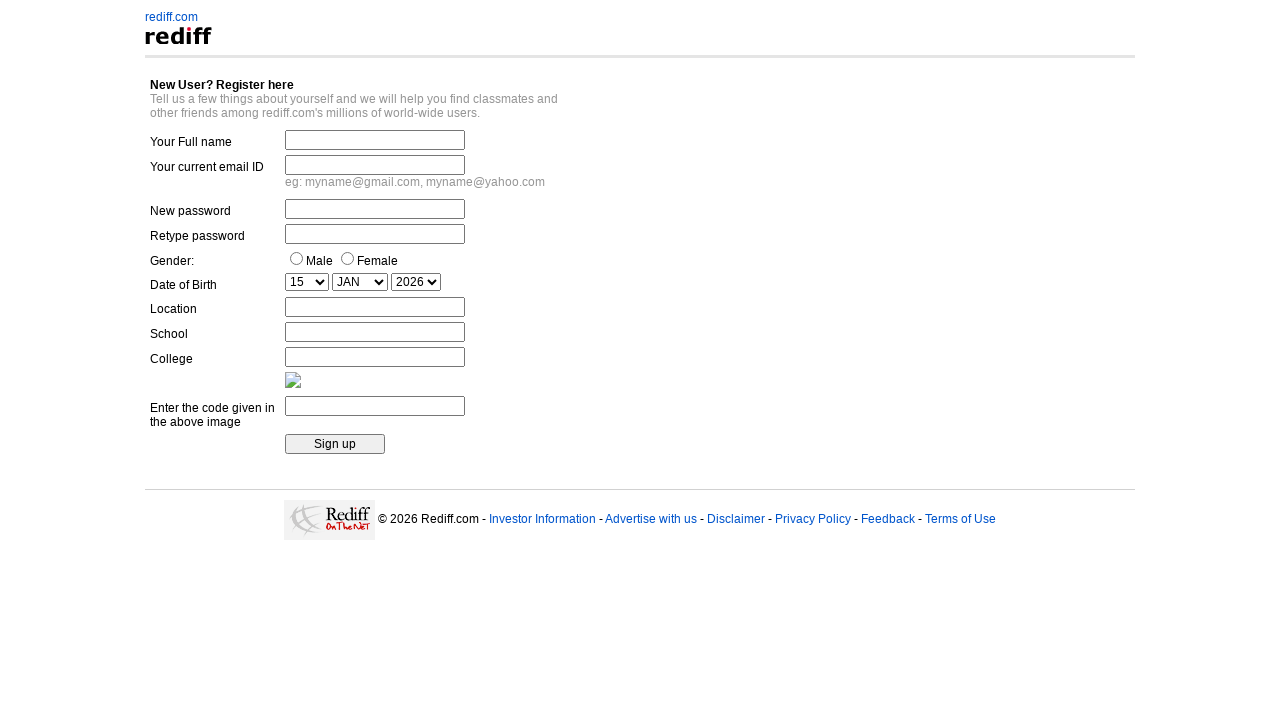

Selected year '1996' from date of birth dropdown on select[name='Date_Year']
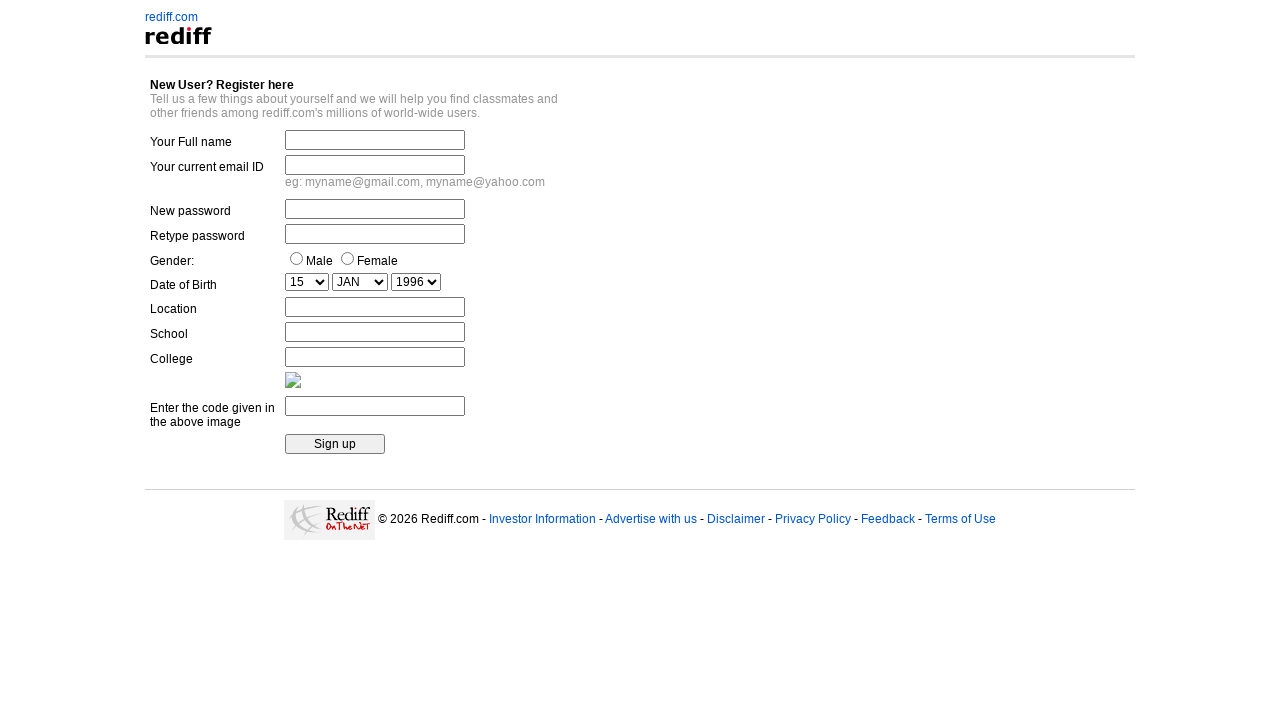

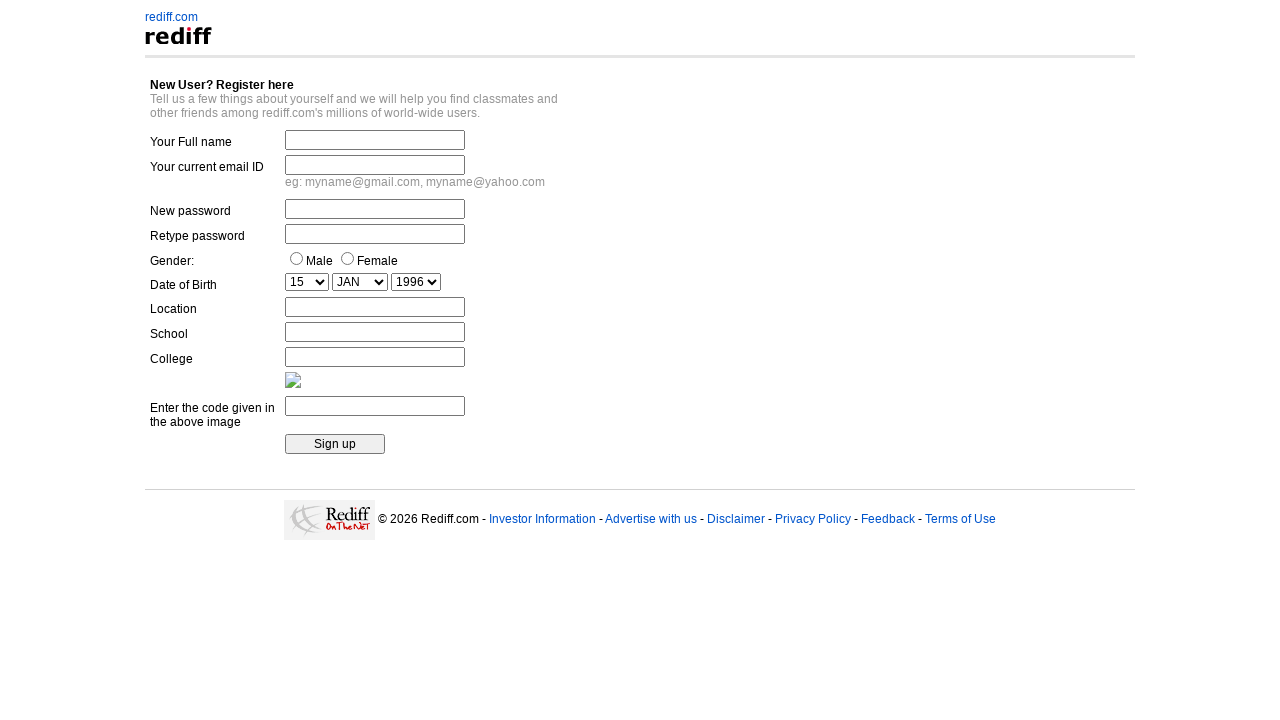